Tests keyboard actions by typing text in a textarea, selecting all with Ctrl+A, copying with Ctrl+C, tabbing to next field, and pasting with Ctrl+V

Starting URL: https://text-compare.com/

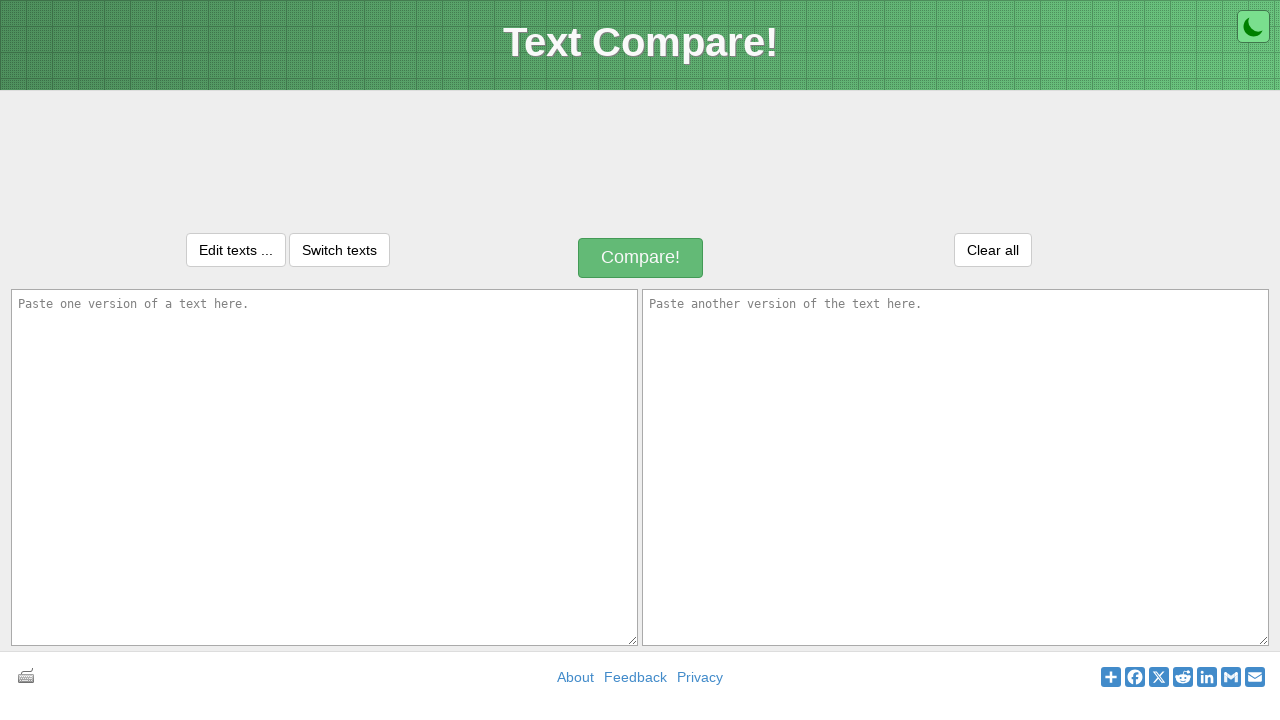

Typed 'WELCOME TO AUTOMATION' into the first textarea on textarea#inputText1
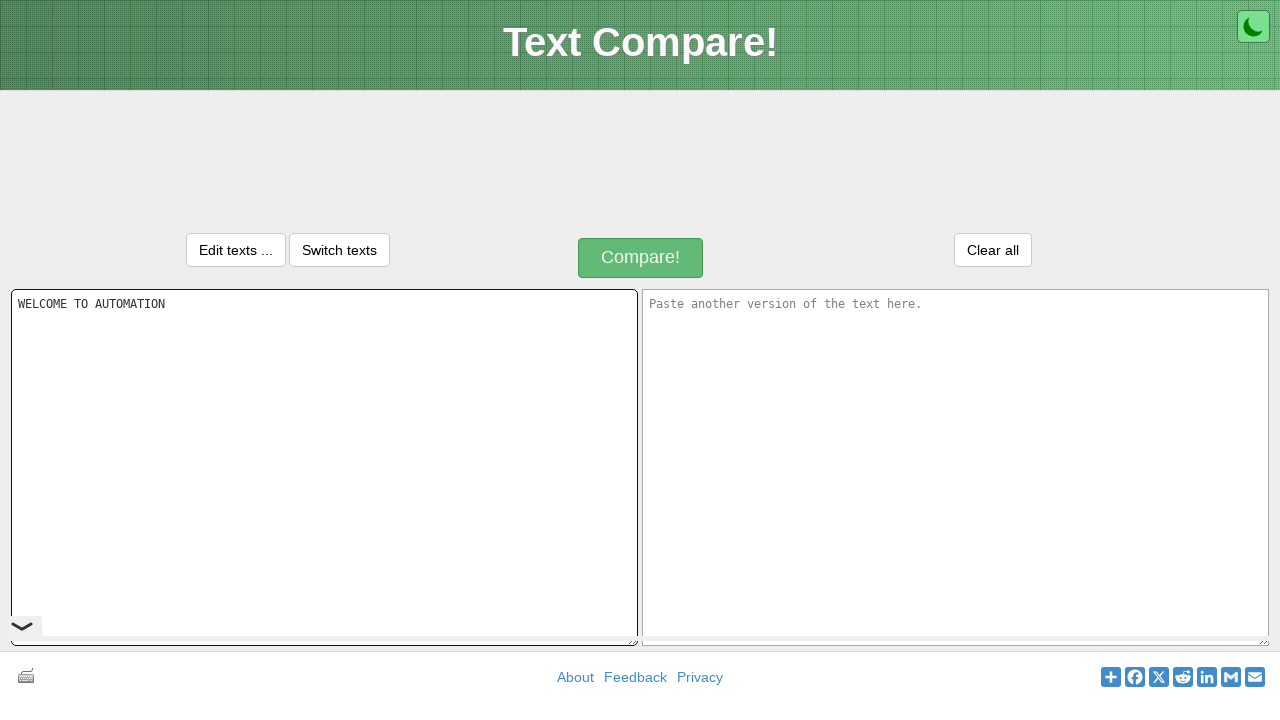

Clicked on the first textarea to focus it at (324, 467) on textarea#inputText1
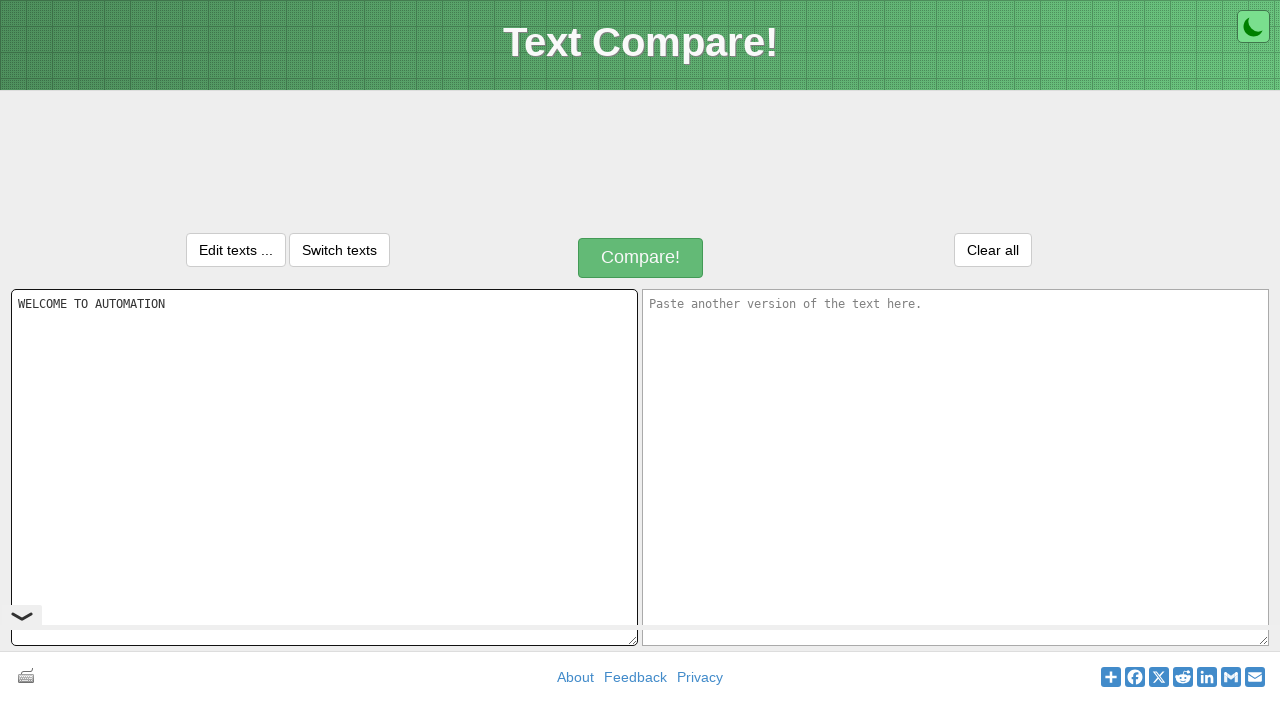

Pressed Ctrl+A to select all text in the textarea
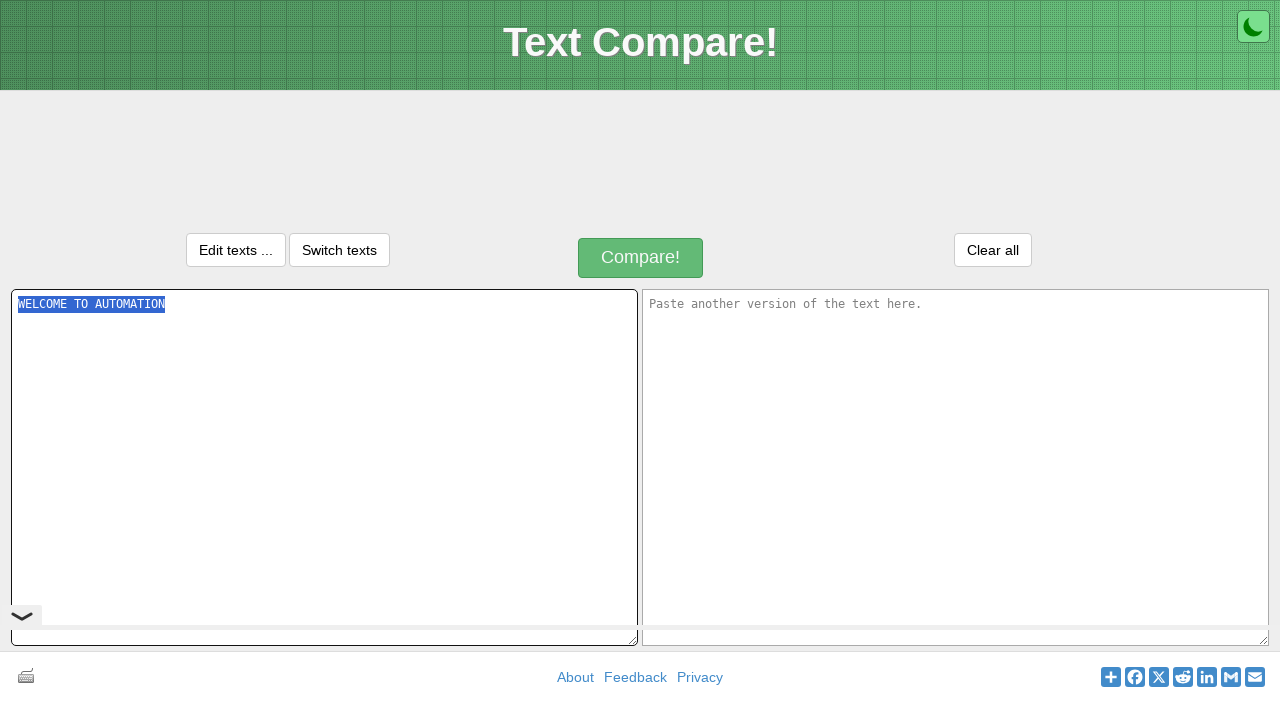

Pressed Ctrl+C to copy the selected text
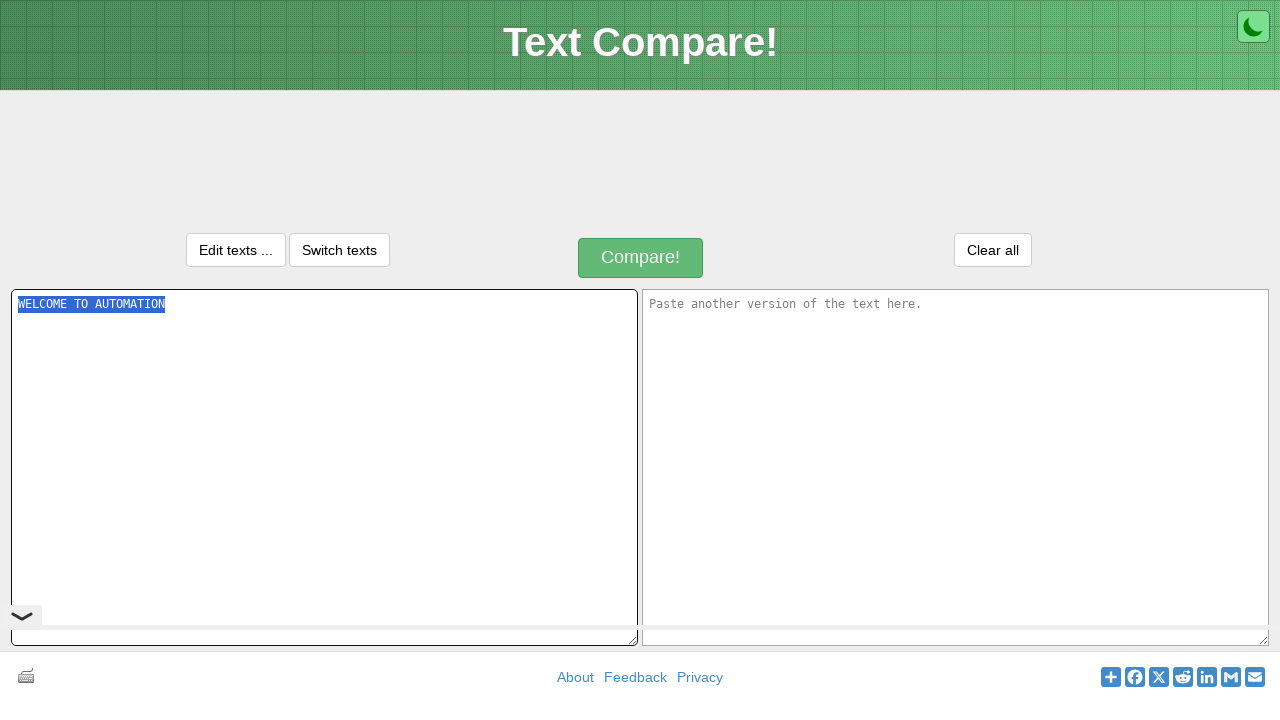

Pressed Tab to move focus to the next field
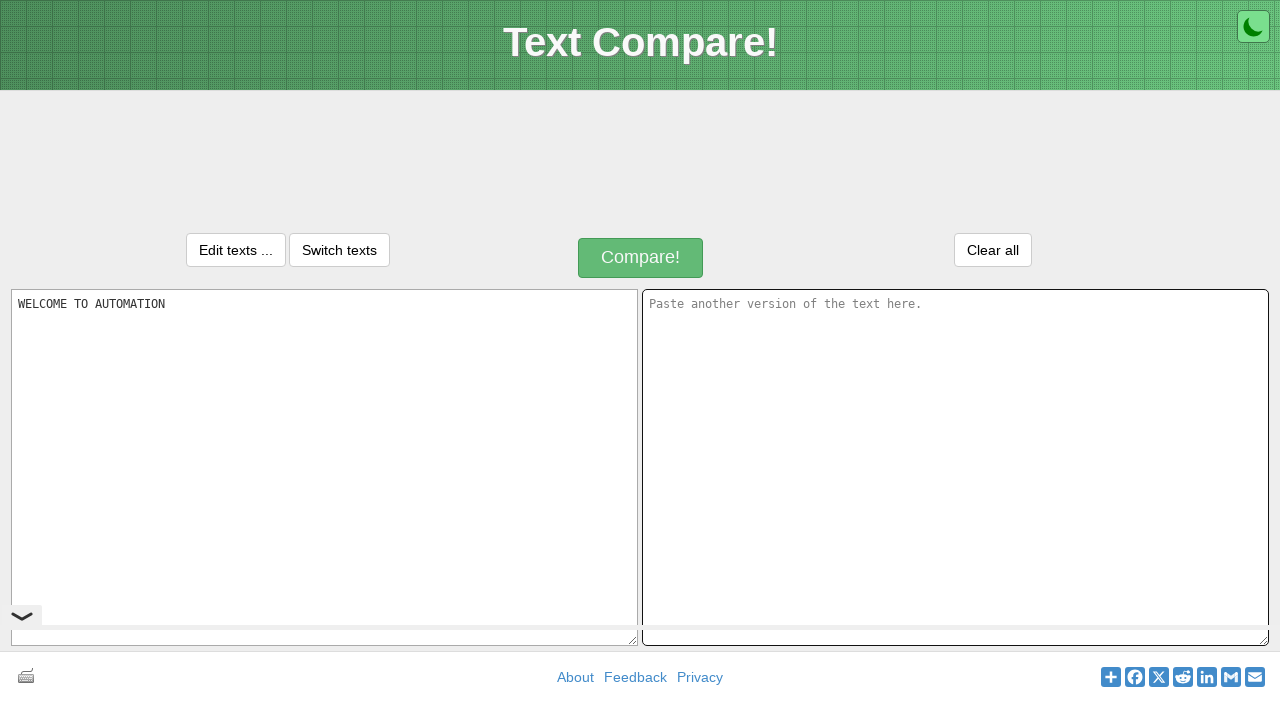

Pressed Ctrl+V to paste the copied text into the next field
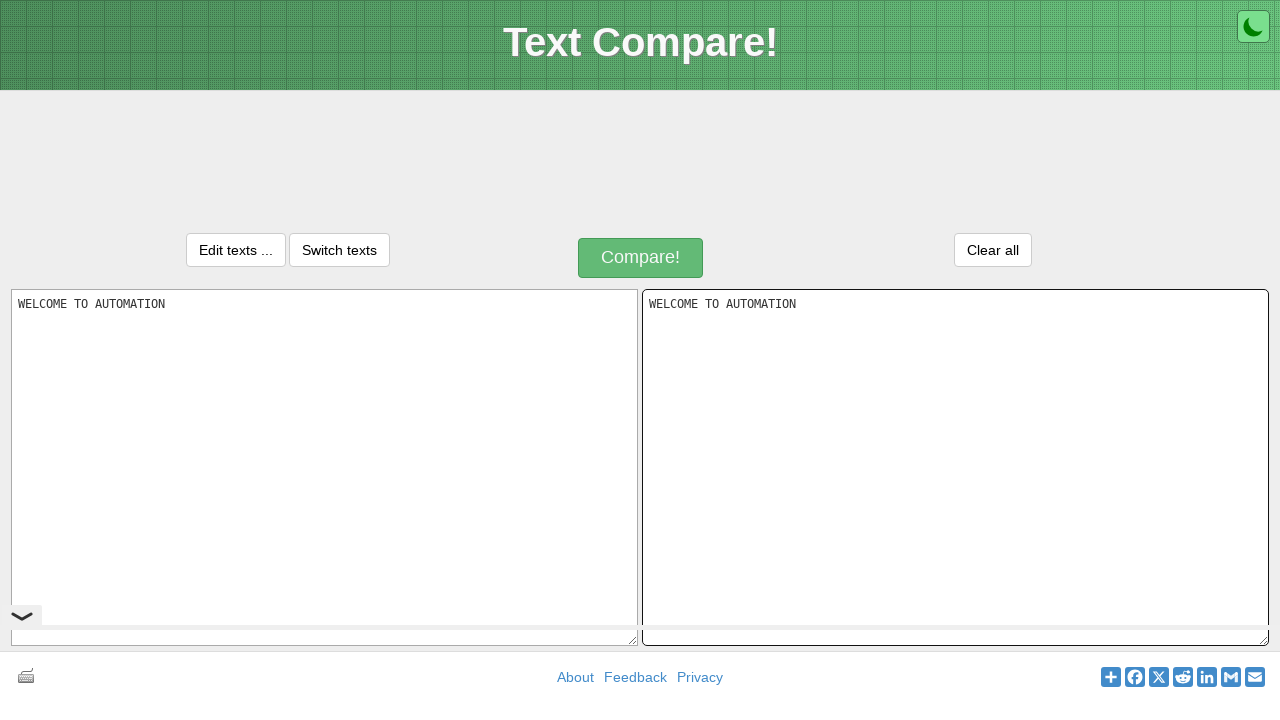

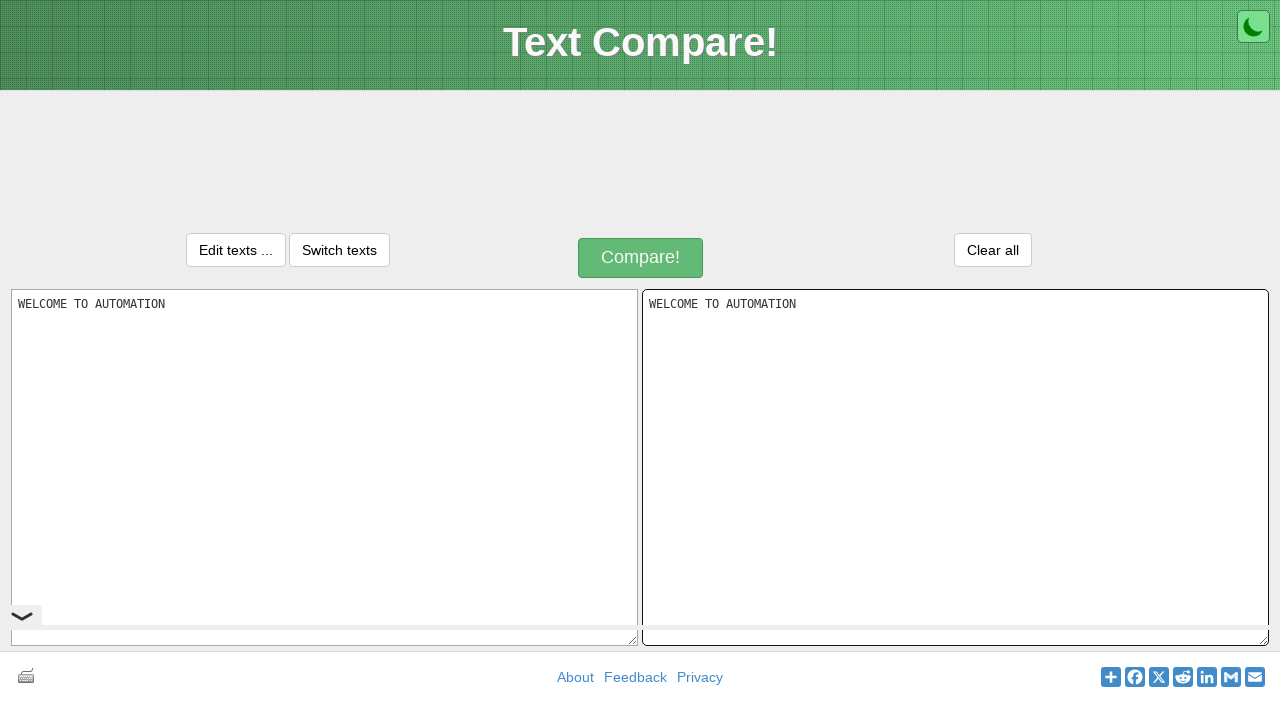